Tests a form that calculates the sum of two numbers and selects the result from a dropdown menu before submitting

Starting URL: https://suninjuly.github.io/selects1.html

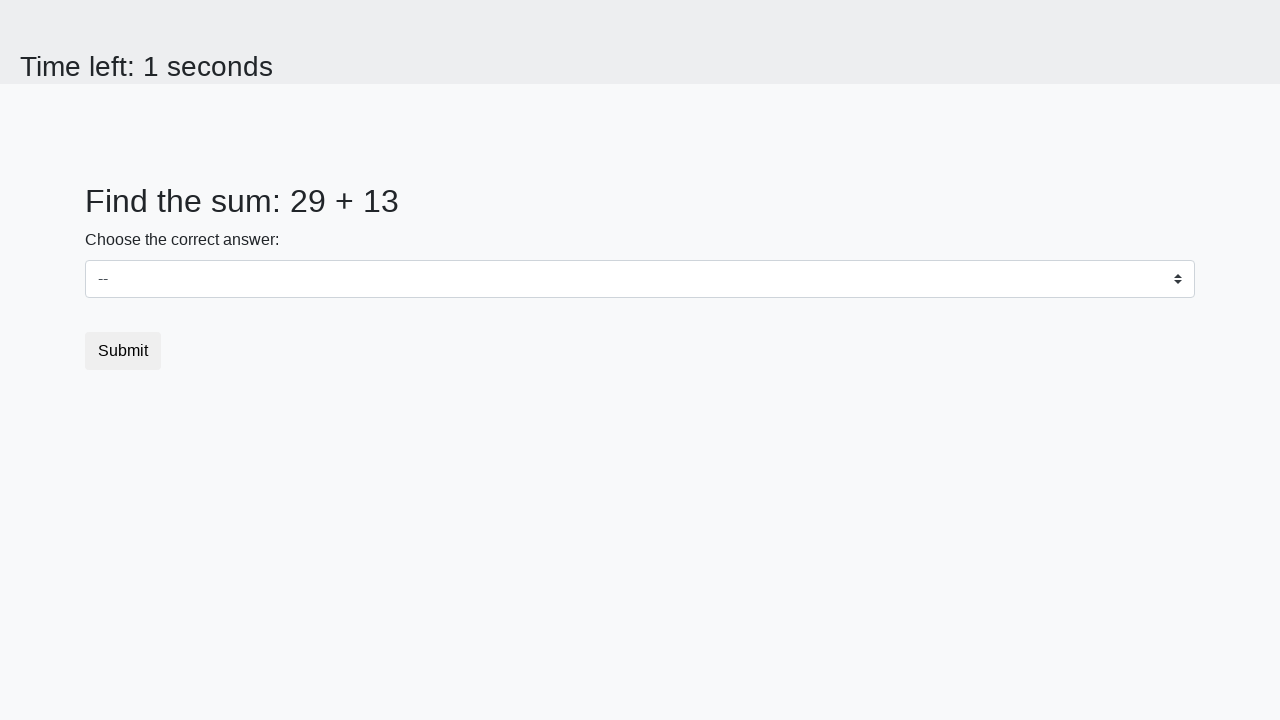

Retrieved first number from #num1 element
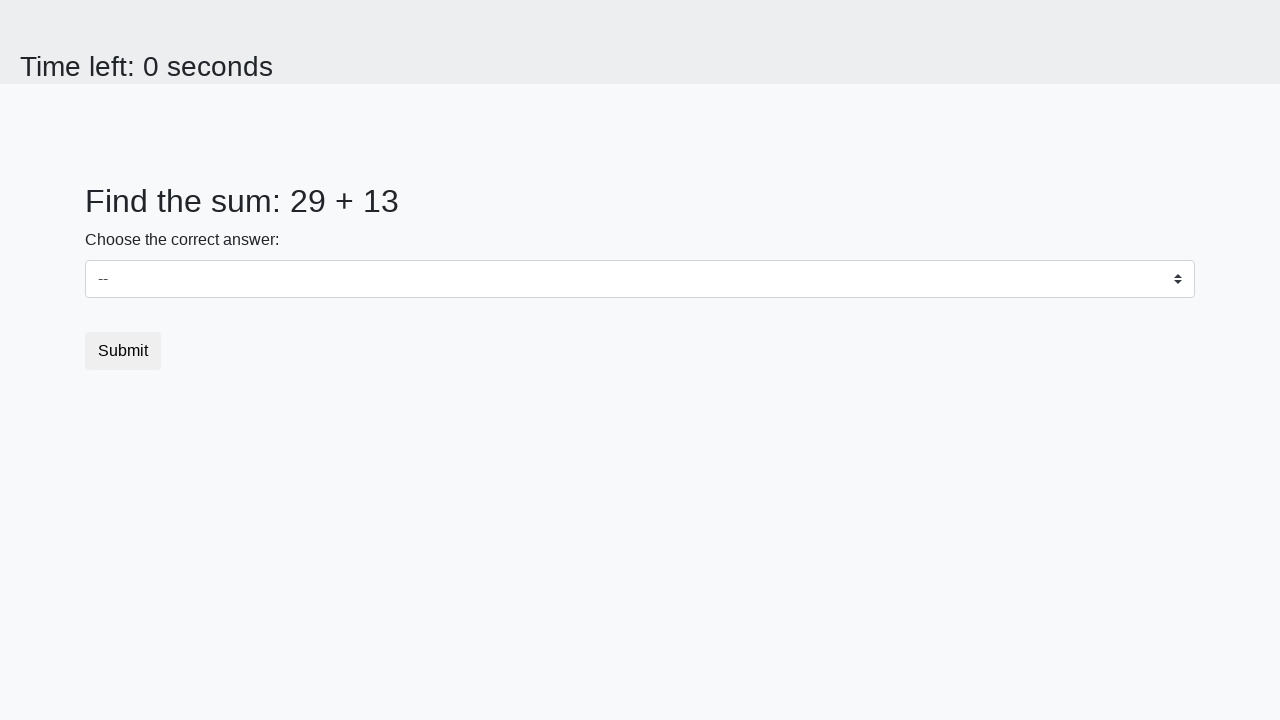

Retrieved second number from #num2 element
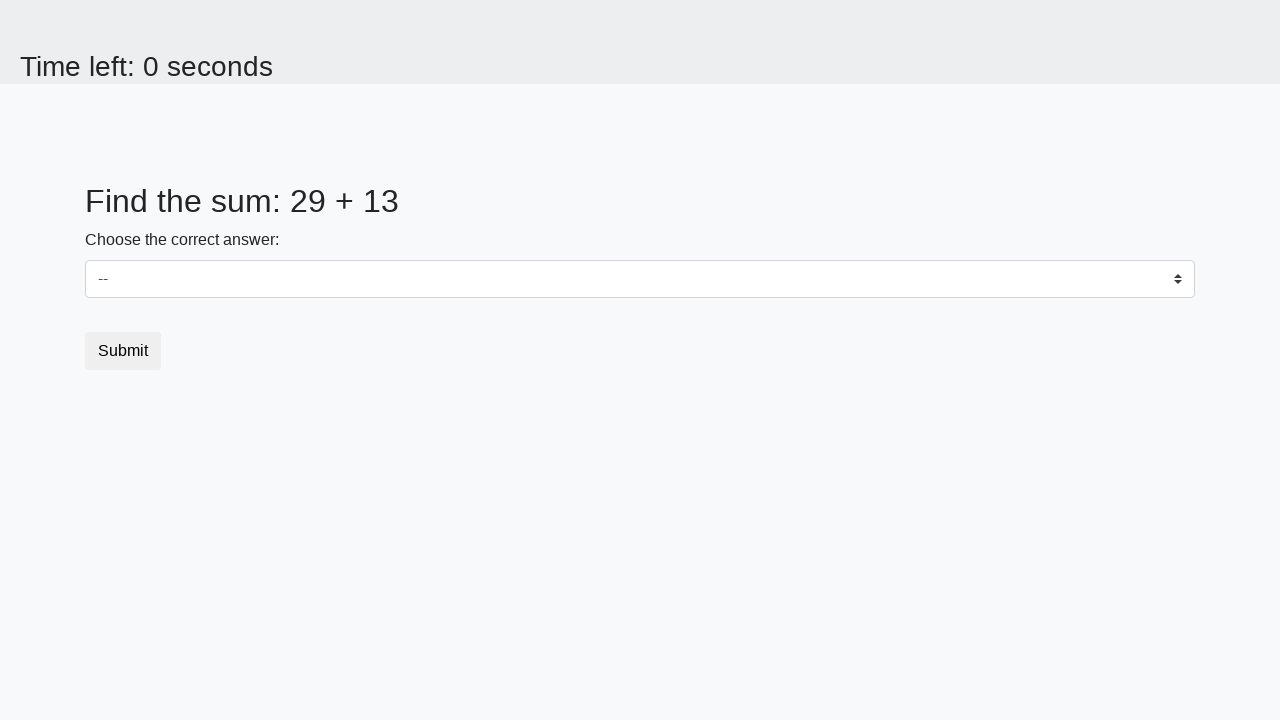

Calculated sum of 29 + 13 = 42
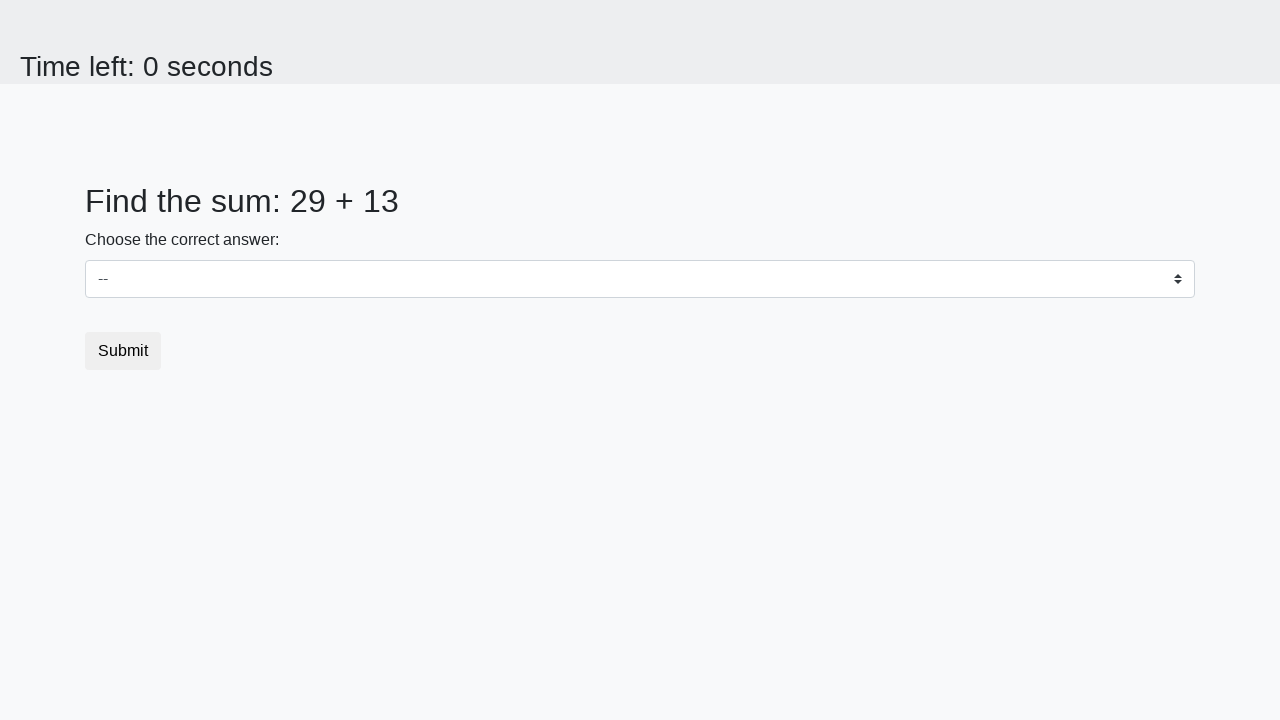

Selected value '42' from dropdown menu on #dropdown
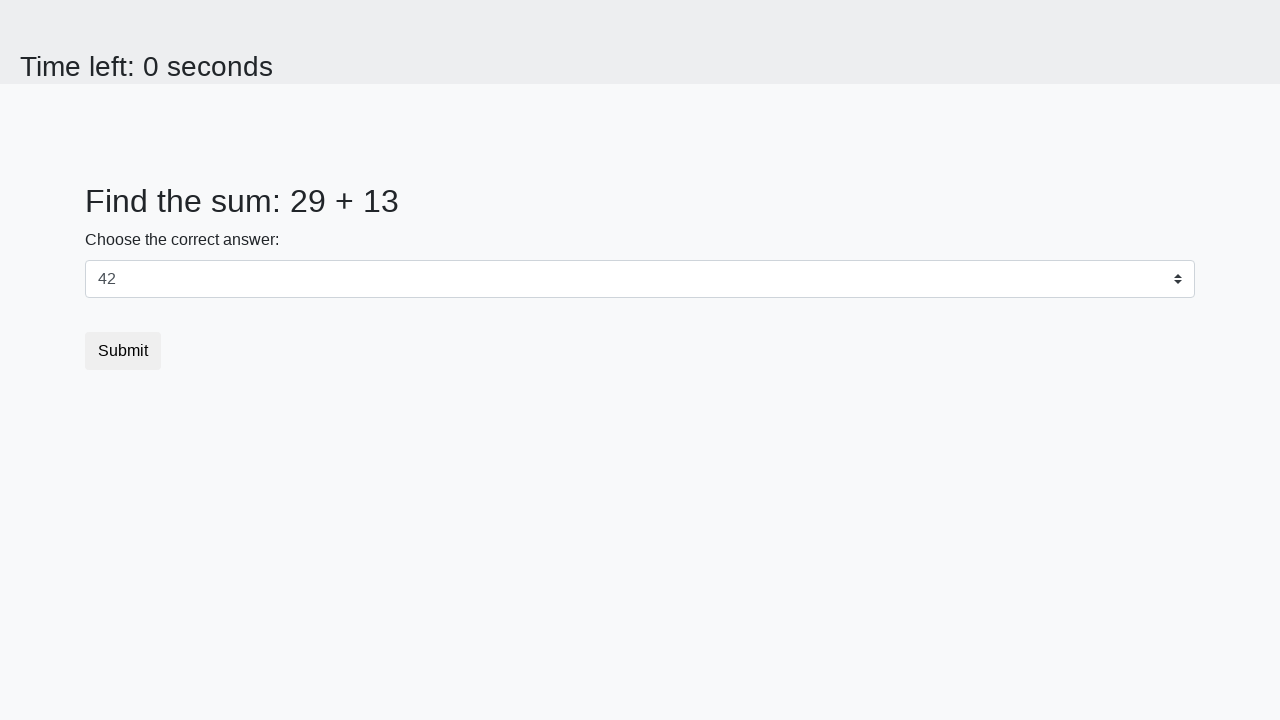

Clicked Submit button to complete the form at (123, 351) on button:text('Submit')
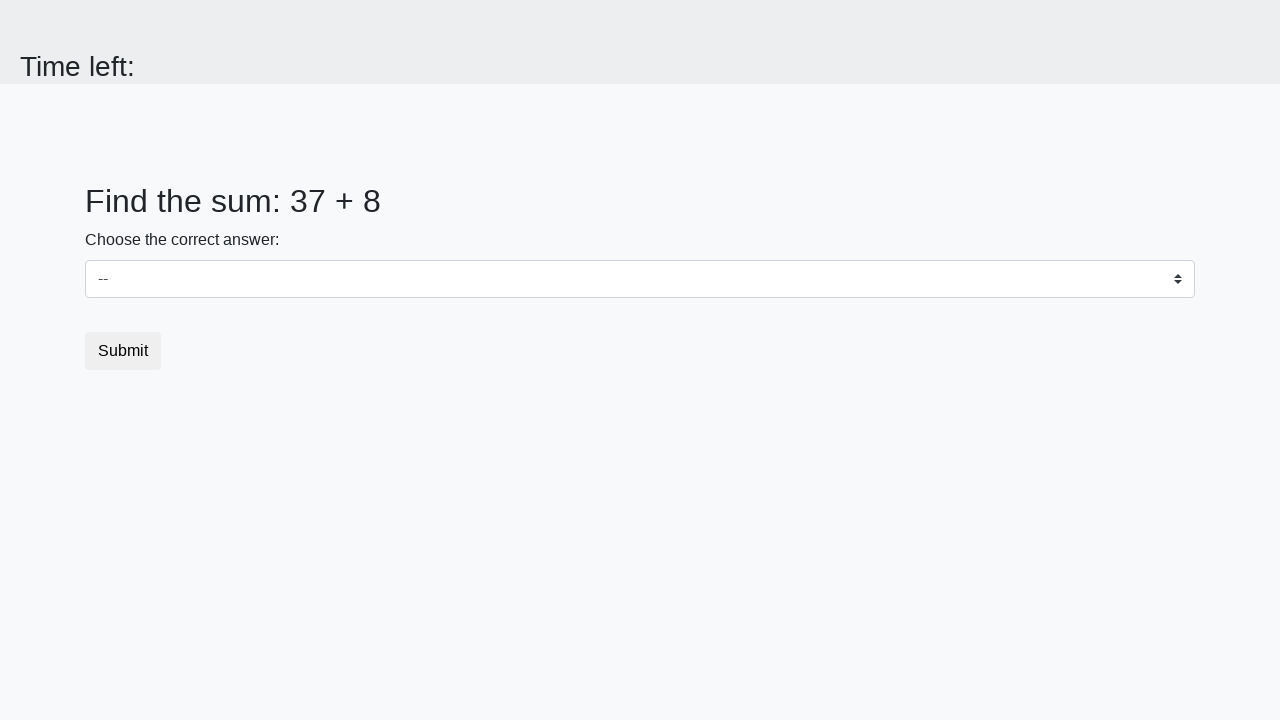

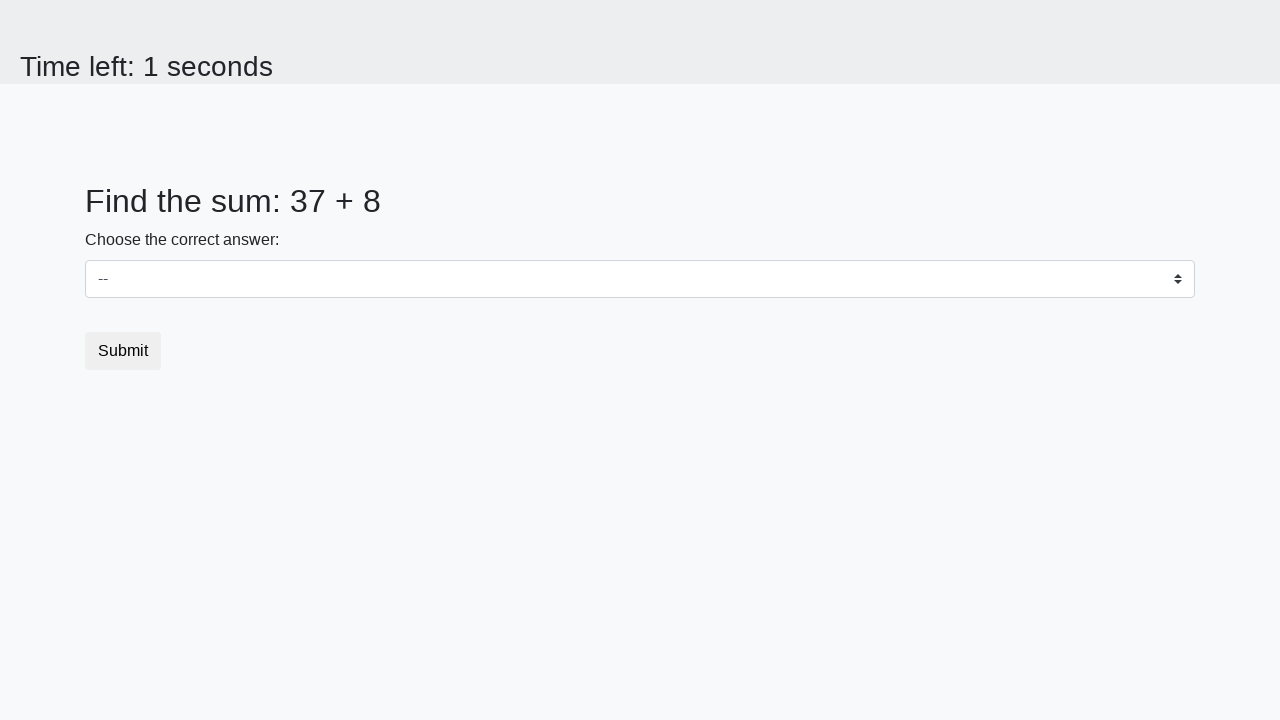